Navigates to Ajio.com e-commerce website and verifies the page URL is loaded correctly

Starting URL: https://www.ajio.com/

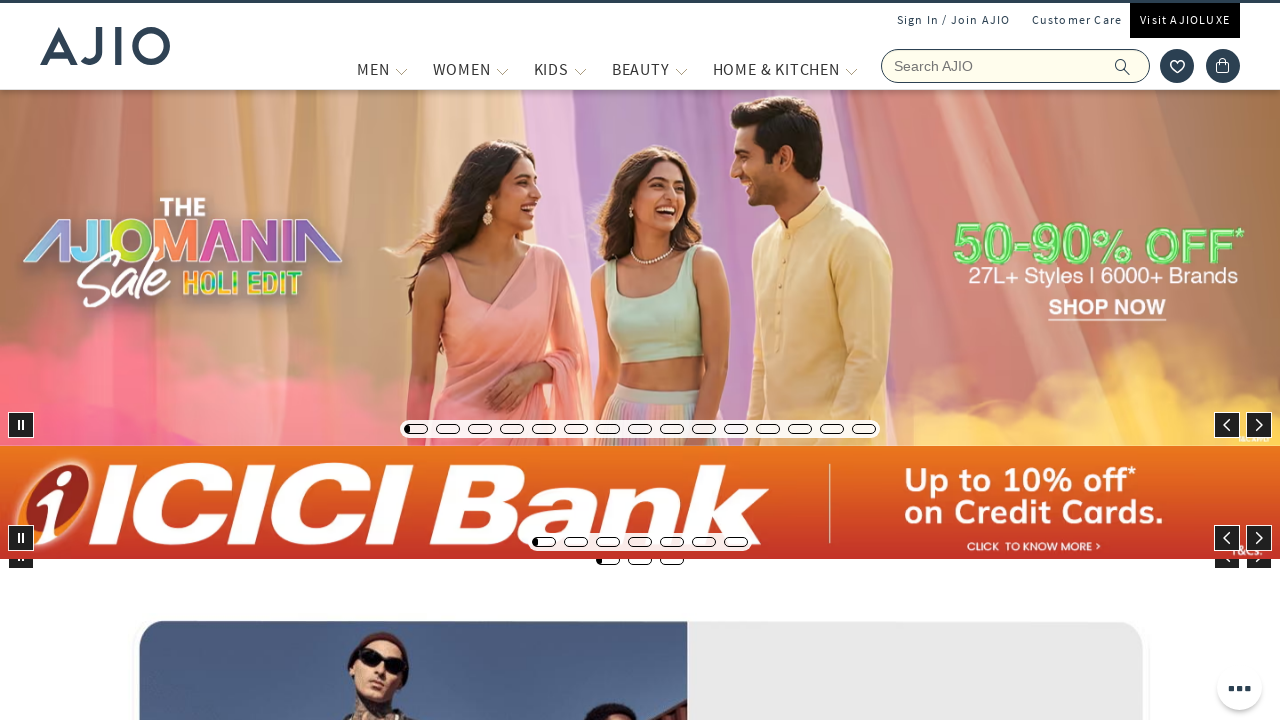

Waited for page to load completely (domcontentloaded)
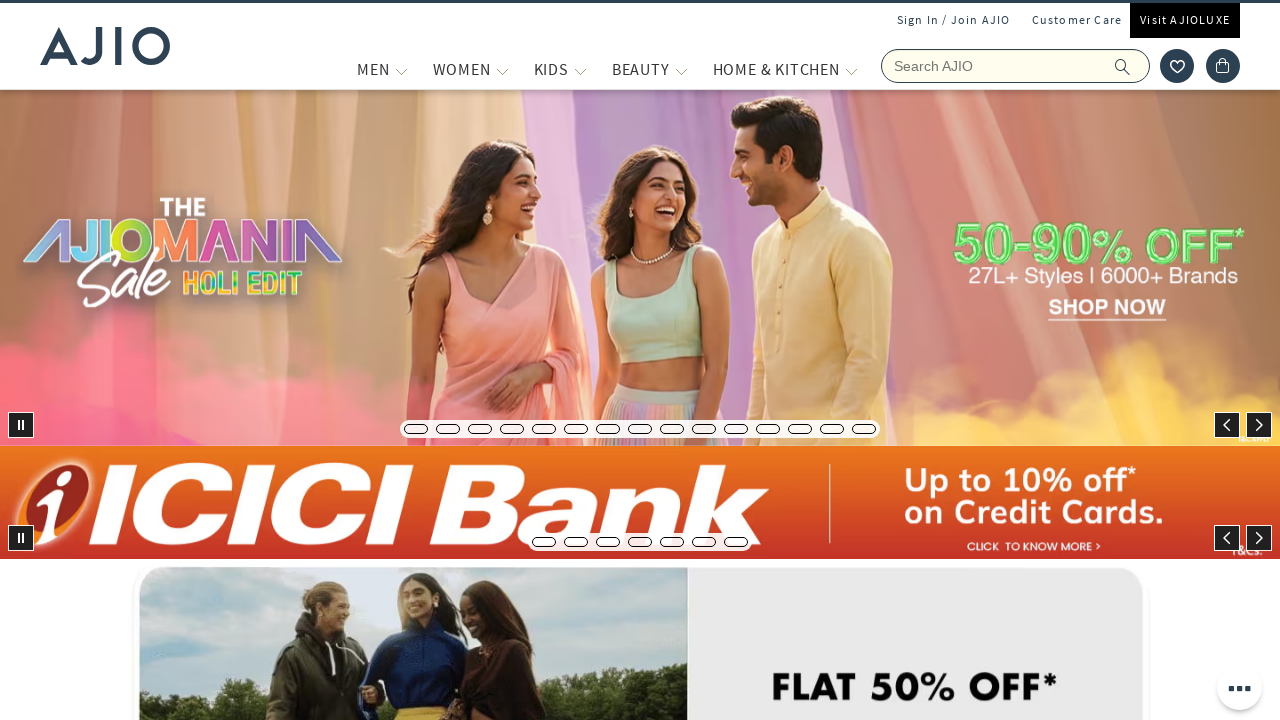

Retrieved current URL: https://www.ajio.com/
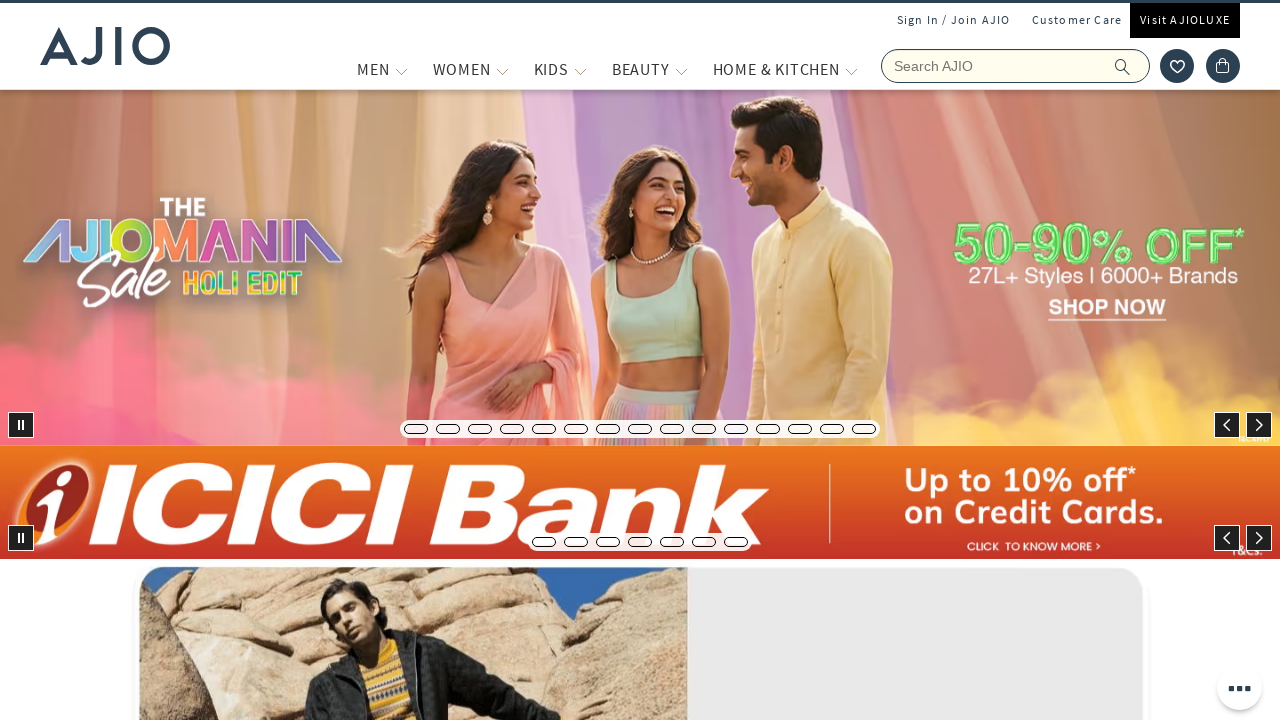

Verified page URL contains 'ajio.com' - assertion passed
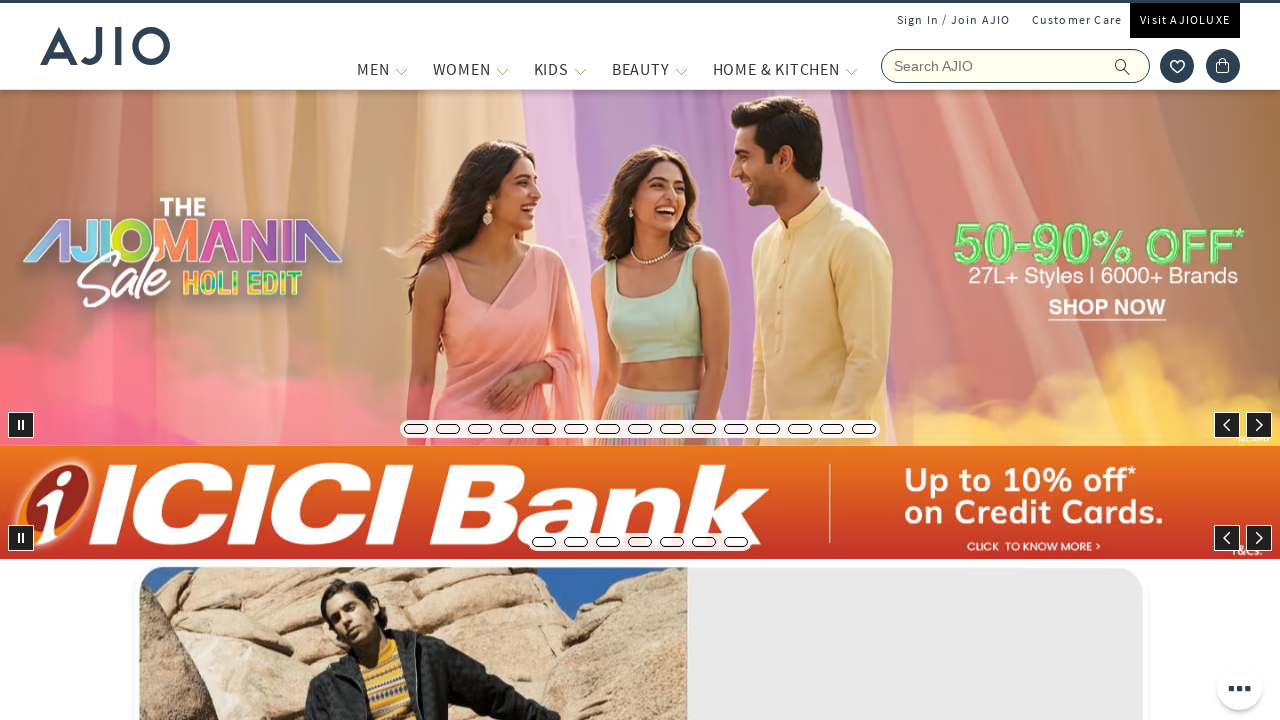

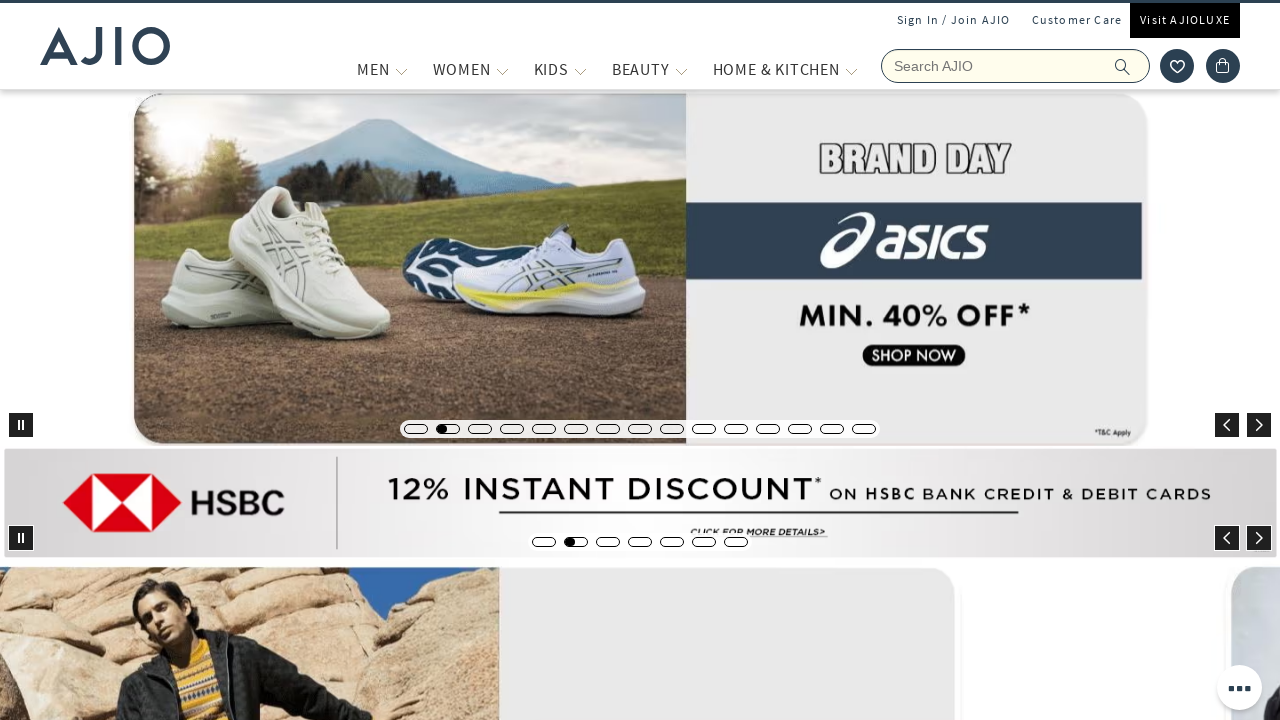